Tests that the Clear completed button is hidden when no items are completed

Starting URL: https://demo.playwright.dev/todomvc

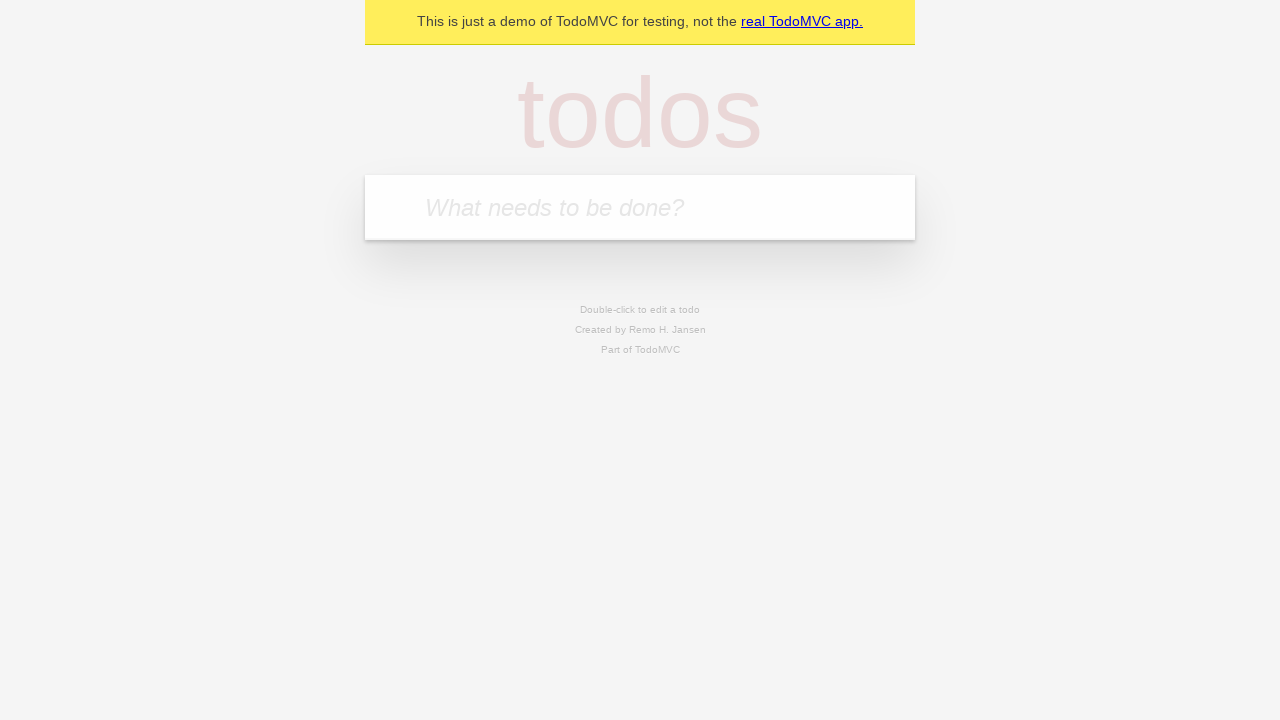

Filled todo input with 'buy some cheese' on internal:attr=[placeholder="What needs to be done?"i]
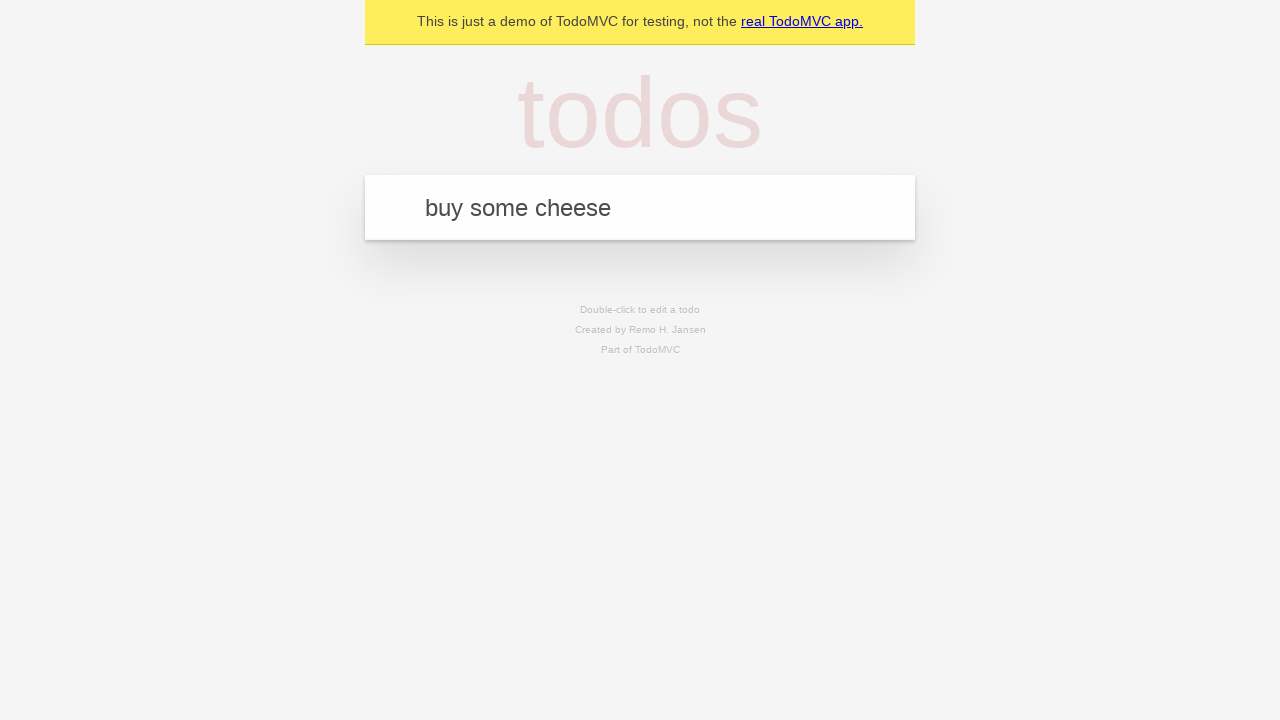

Pressed Enter to create todo 'buy some cheese' on internal:attr=[placeholder="What needs to be done?"i]
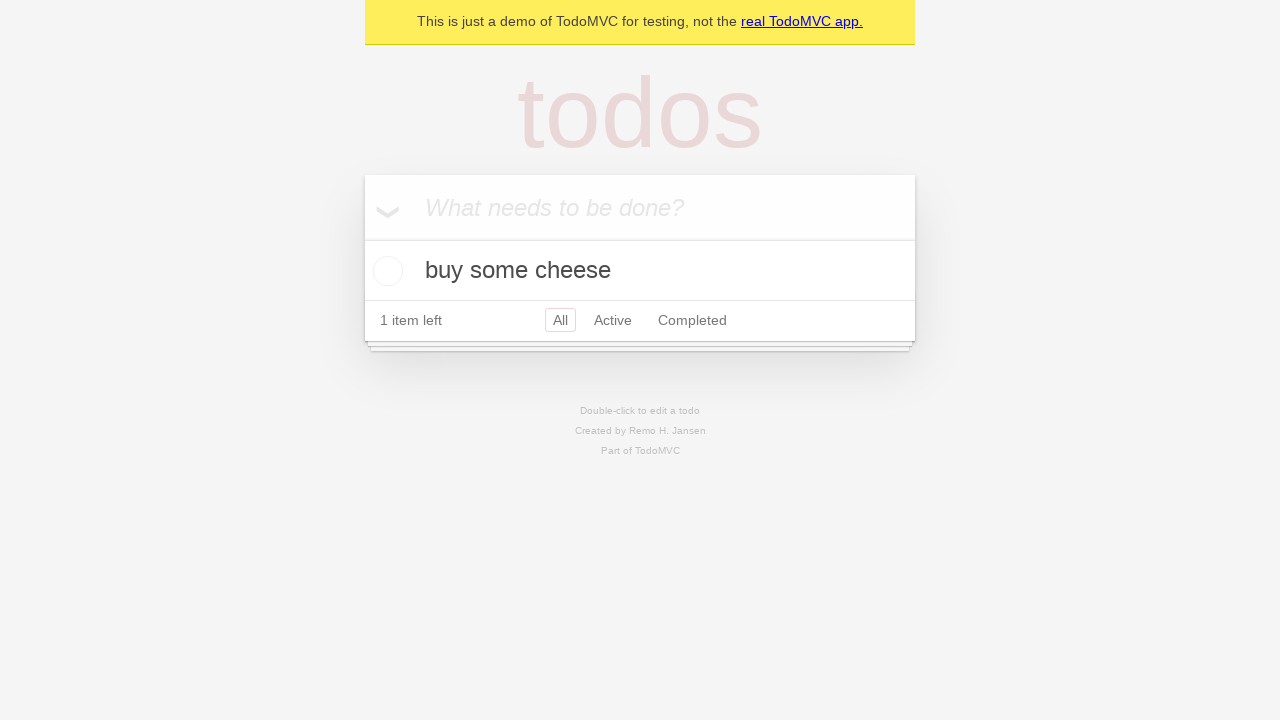

Filled todo input with 'feed the cat' on internal:attr=[placeholder="What needs to be done?"i]
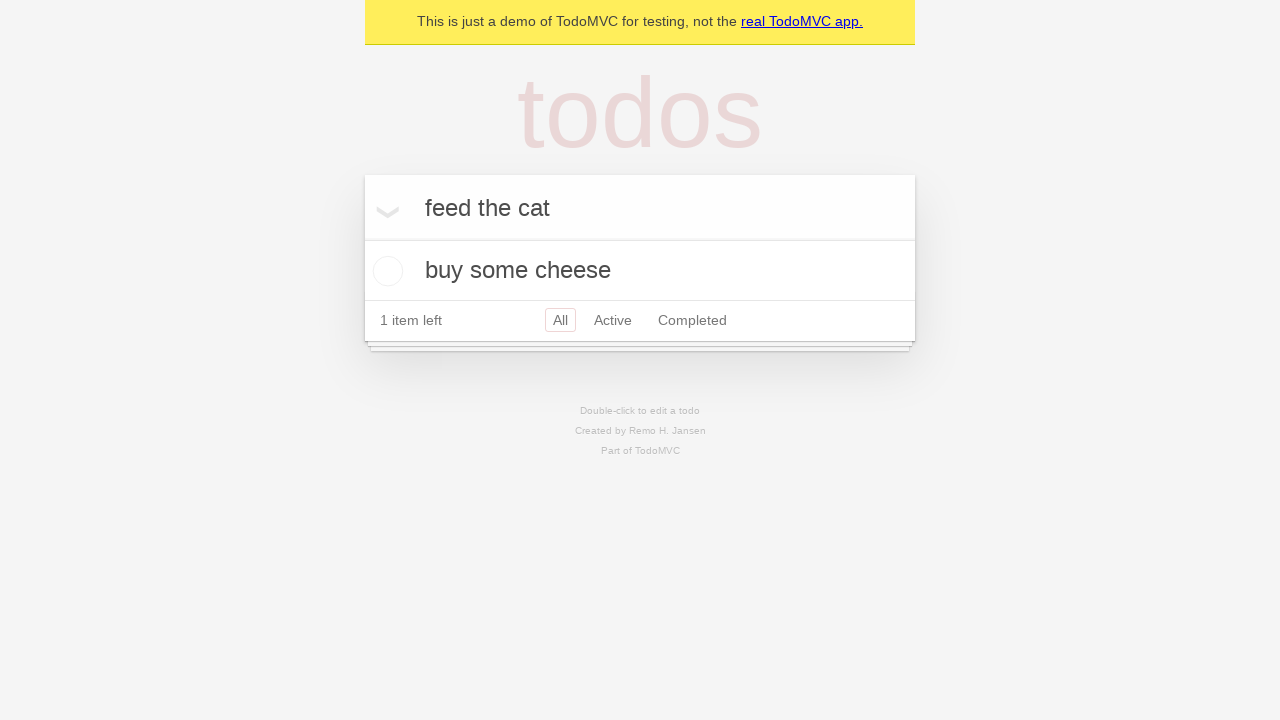

Pressed Enter to create todo 'feed the cat' on internal:attr=[placeholder="What needs to be done?"i]
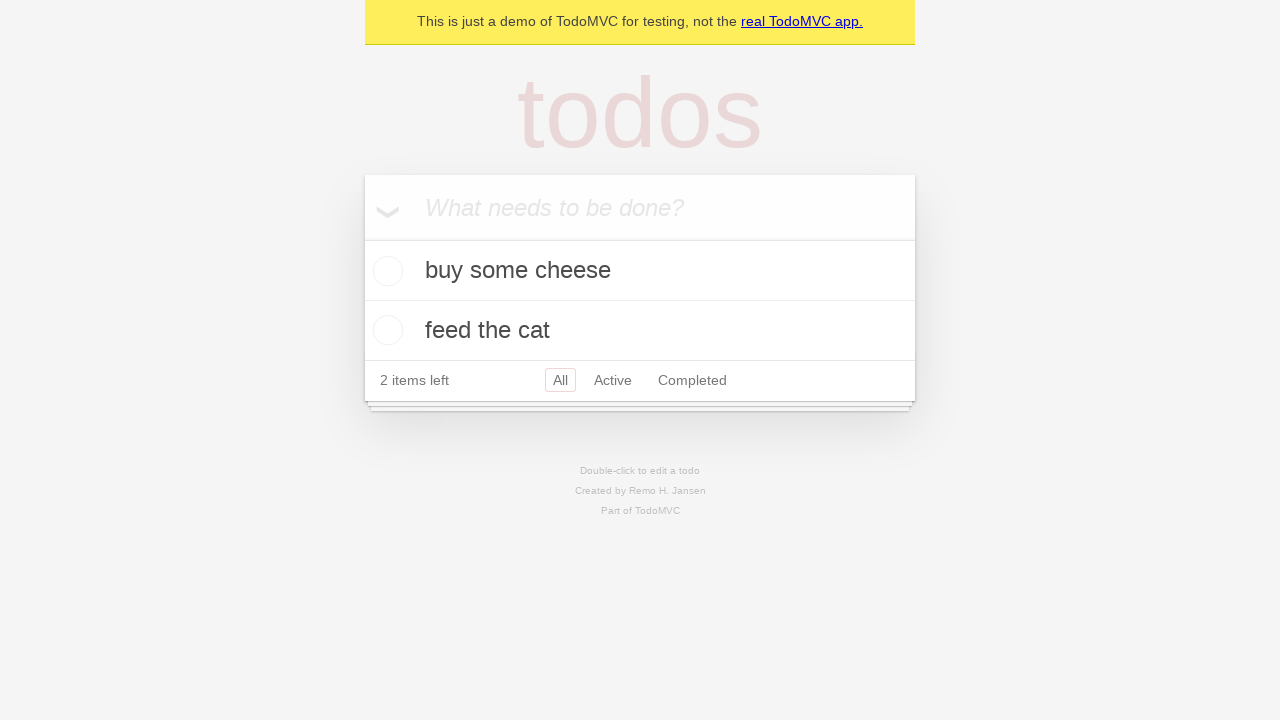

Filled todo input with 'book a doctors appointment' on internal:attr=[placeholder="What needs to be done?"i]
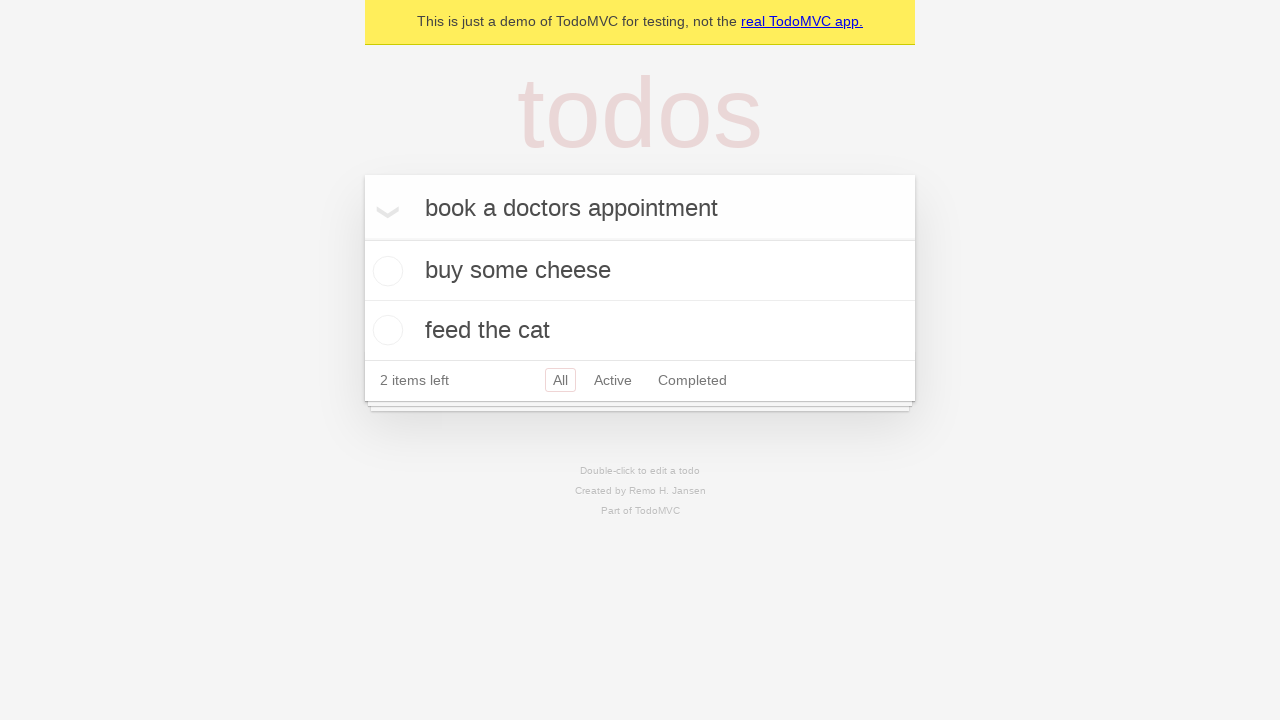

Pressed Enter to create todo 'book a doctors appointment' on internal:attr=[placeholder="What needs to be done?"i]
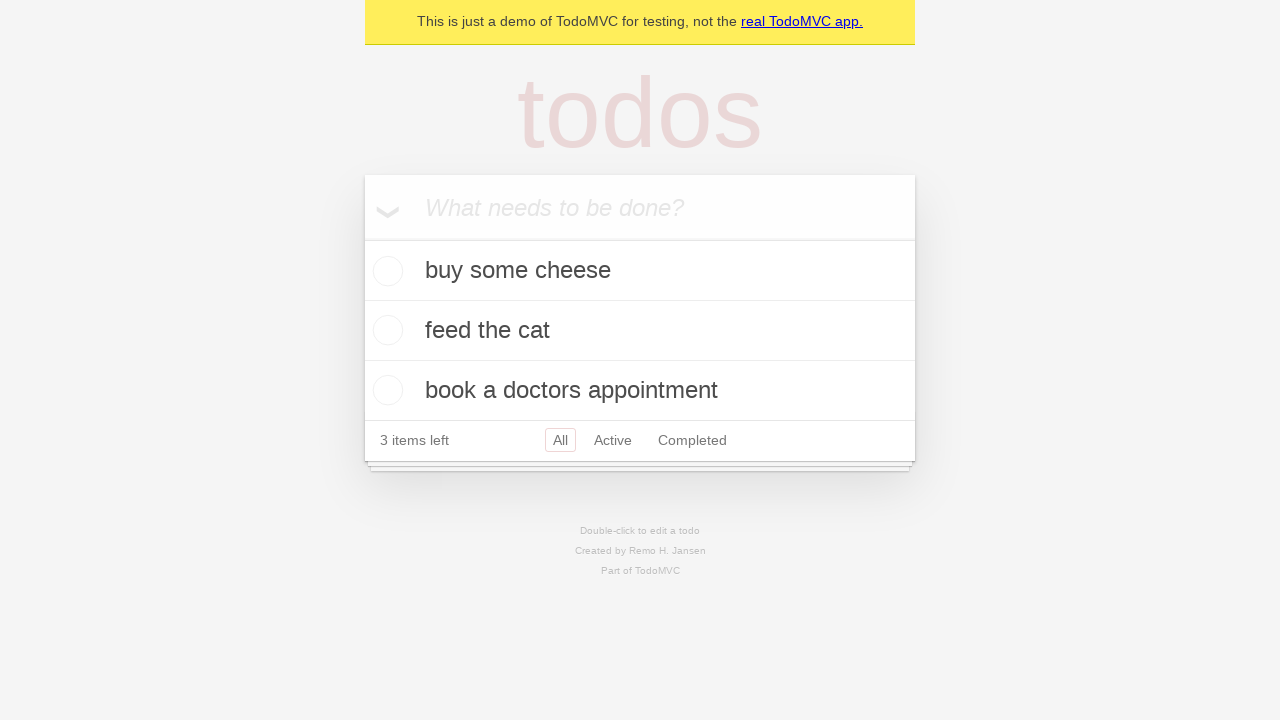

All 3 todo items have been created and loaded
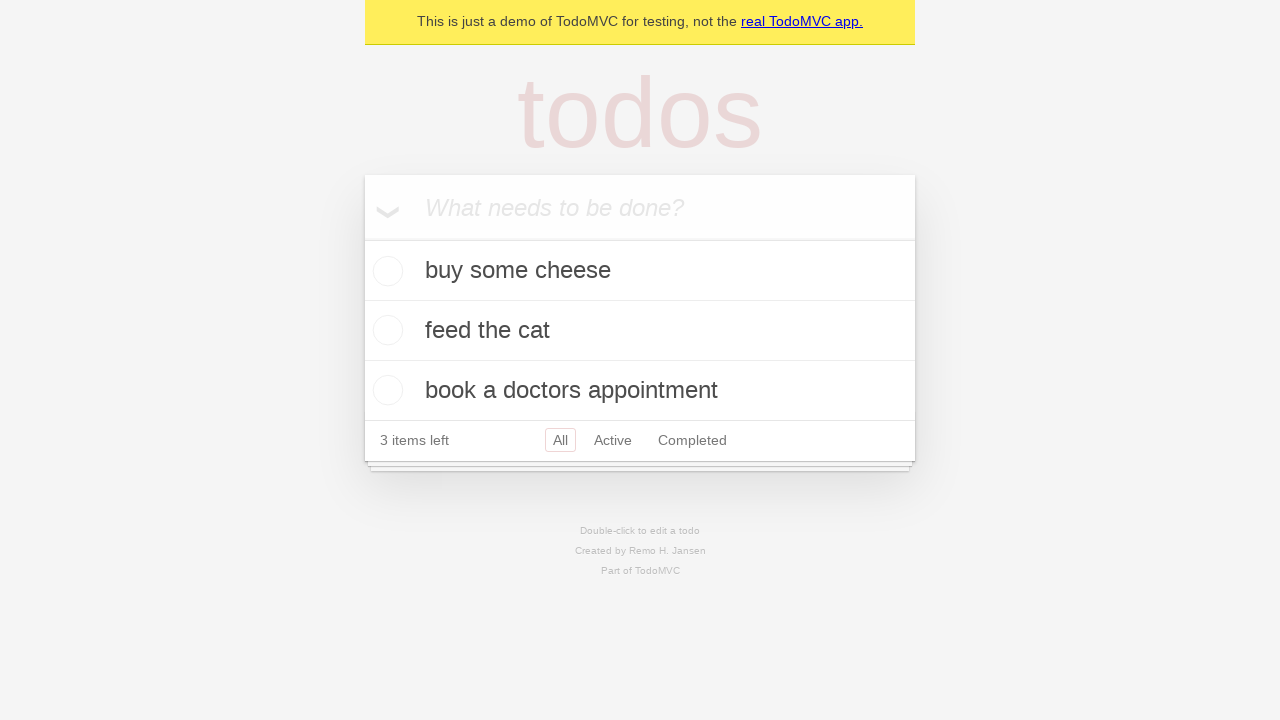

Checked the first todo item as completed at (385, 271) on .todo-list li .toggle >> nth=0
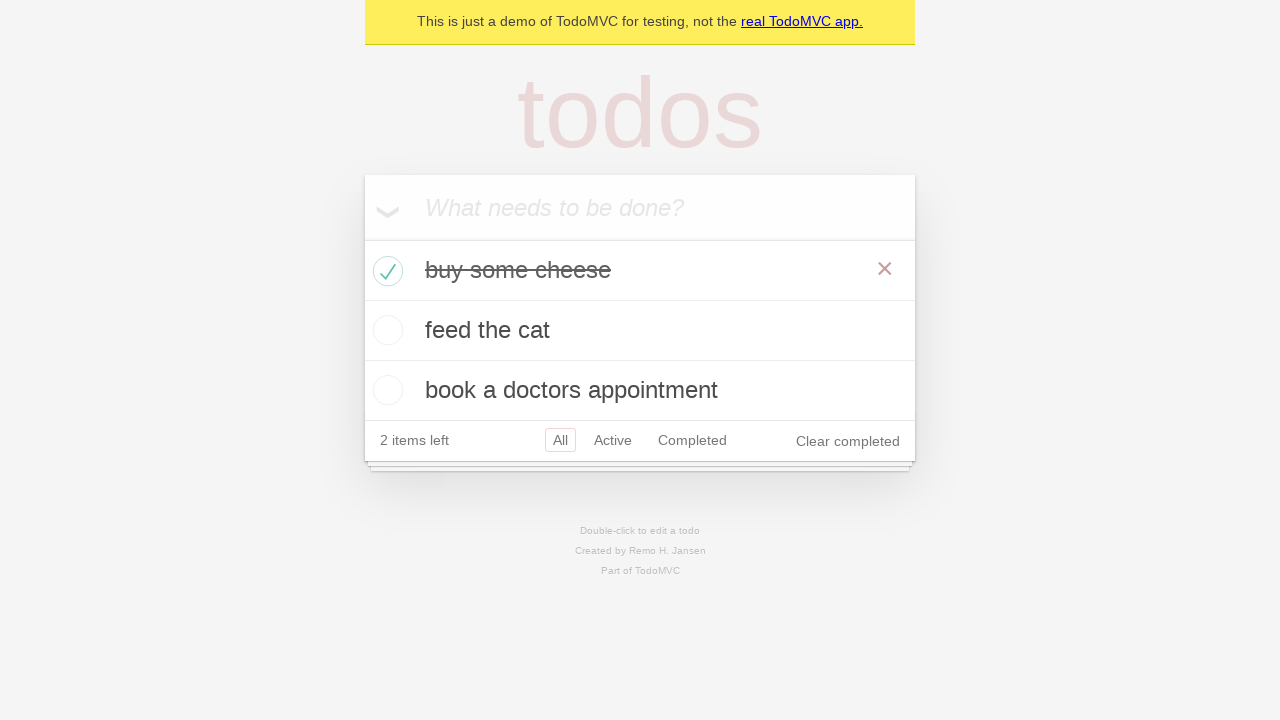

Clicked 'Clear completed' button at (848, 441) on internal:role=button[name="Clear completed"i]
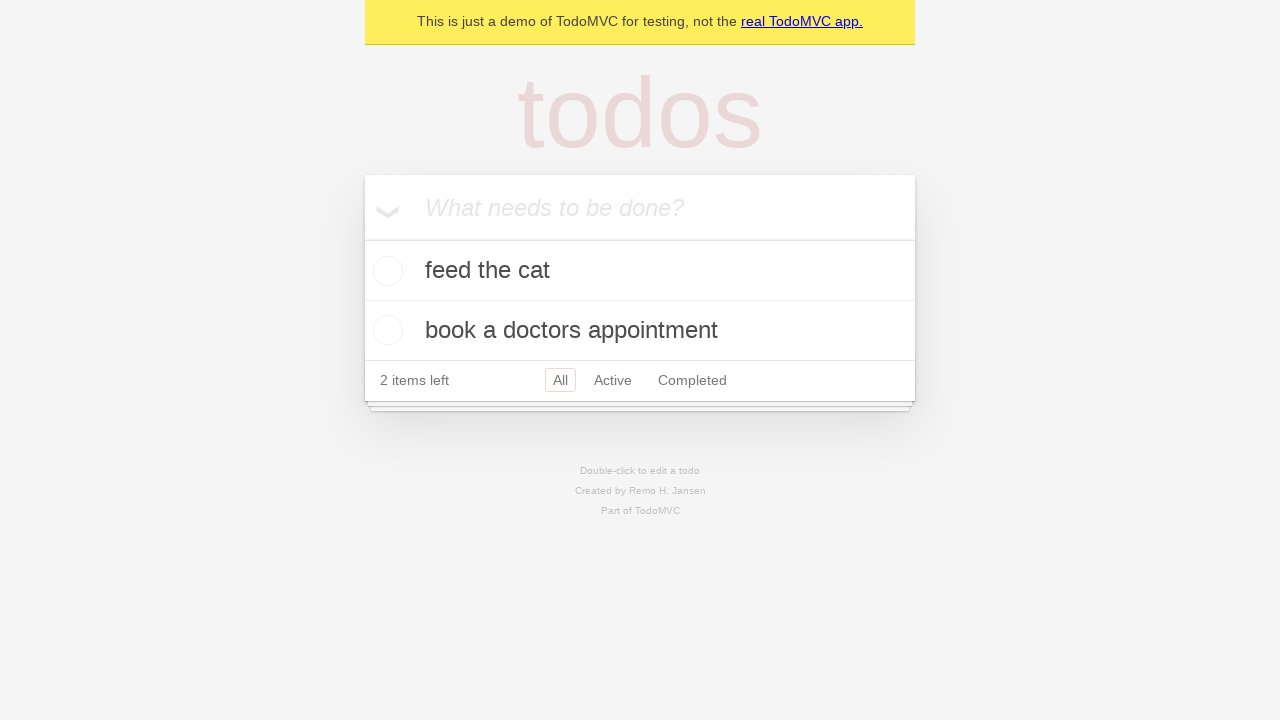

Verified 'Clear completed' button is hidden when no items are completed
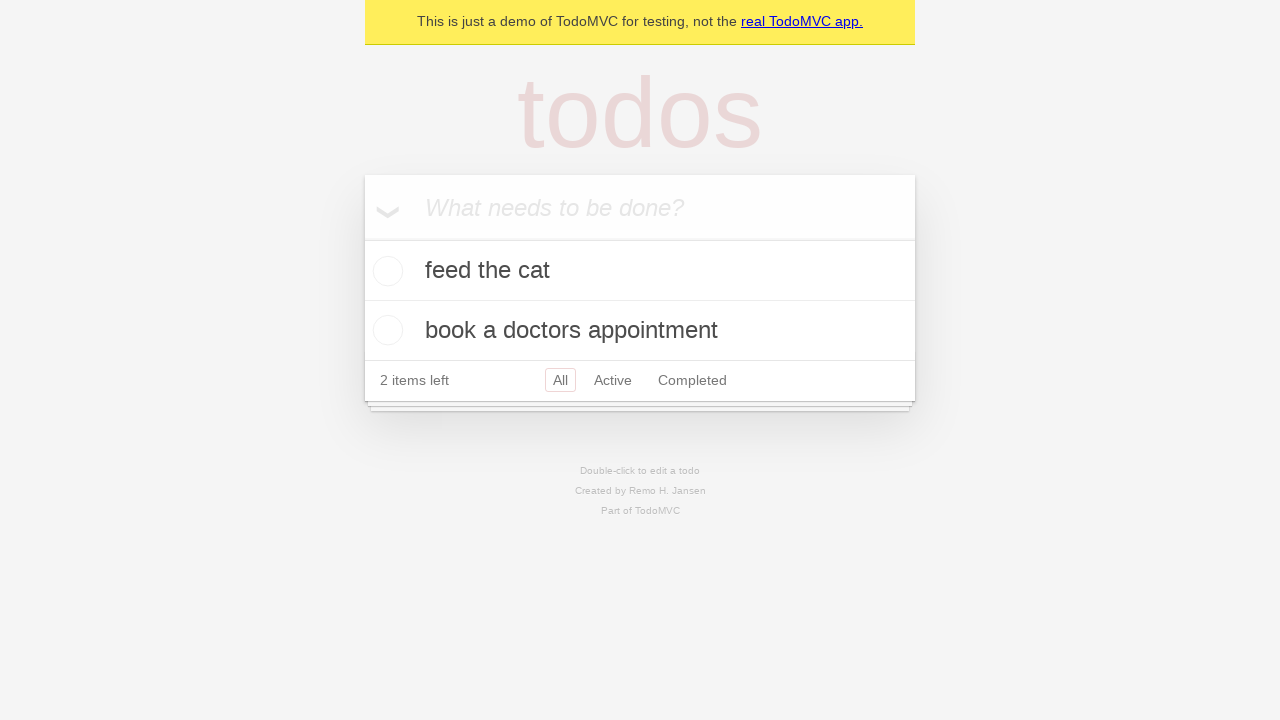

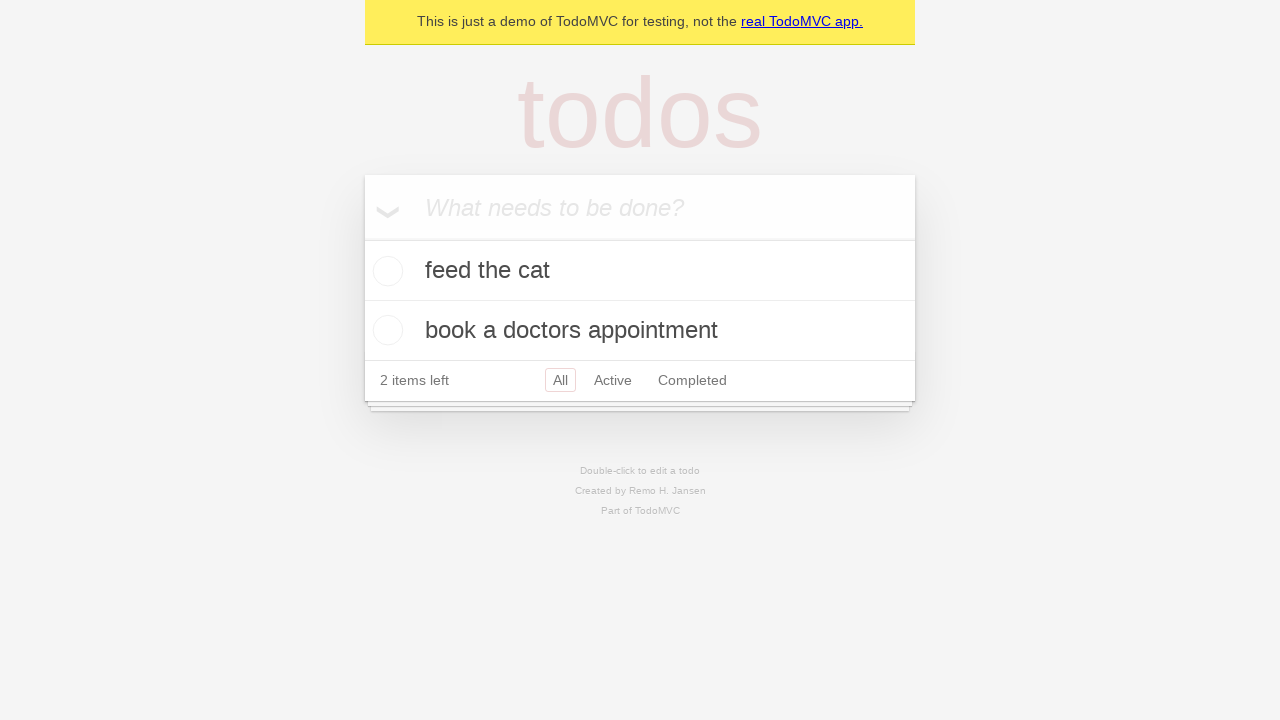